Fills out a complete student registration form including name, email, gender, phone, date of birth, subjects, hobbies, address, and location, then submits the form

Starting URL: https://demoqa.com/automation-practice-form

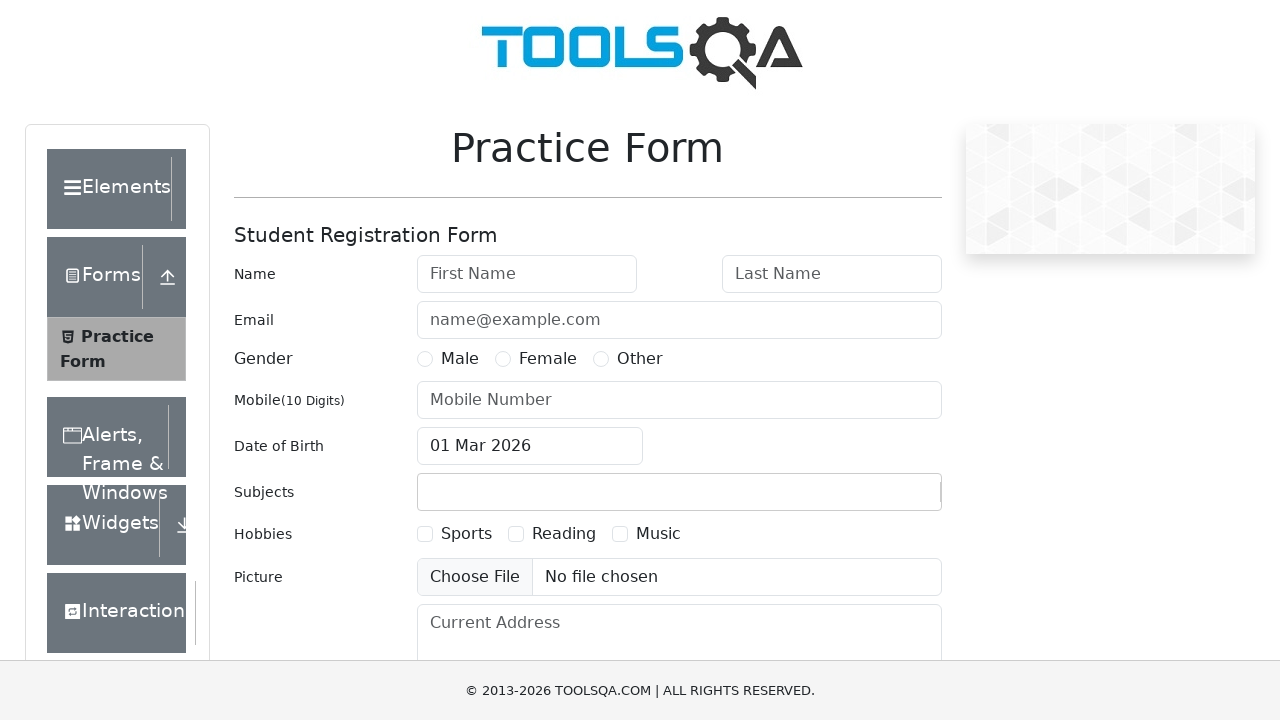

Filled first name field with 'Peter' on #firstName
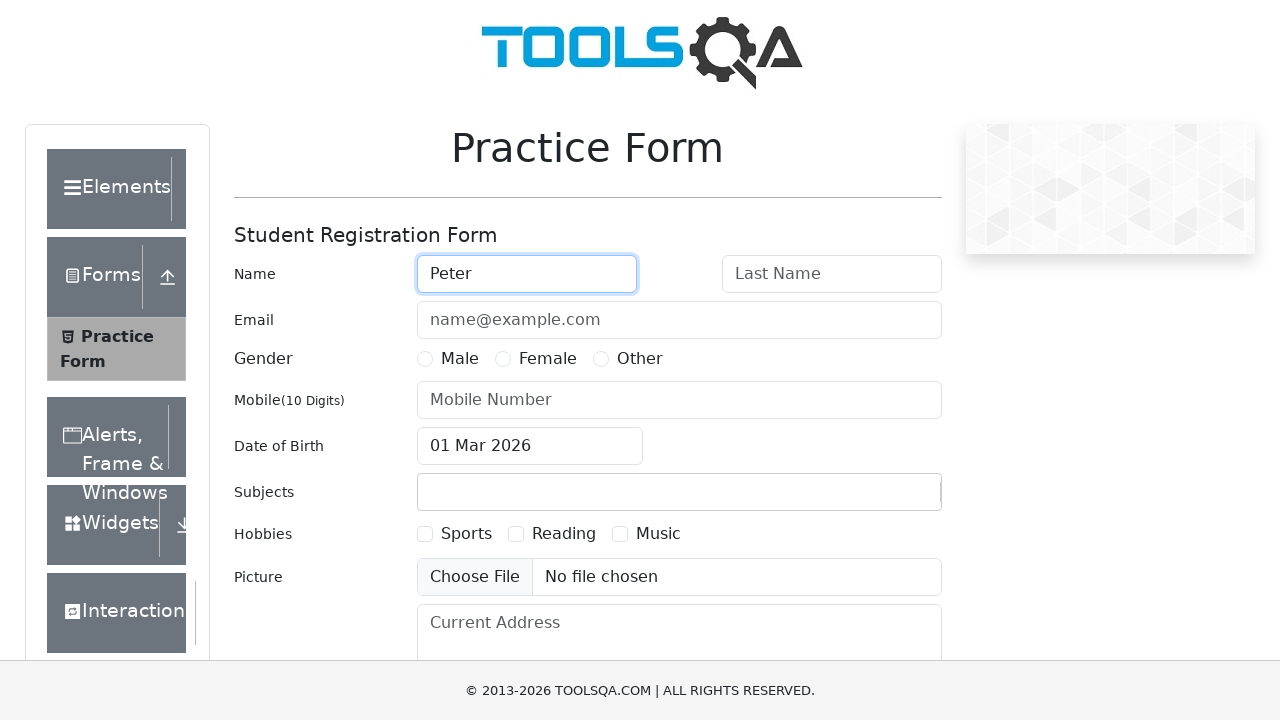

Filled last name field with 'Ivanov' on #lastName
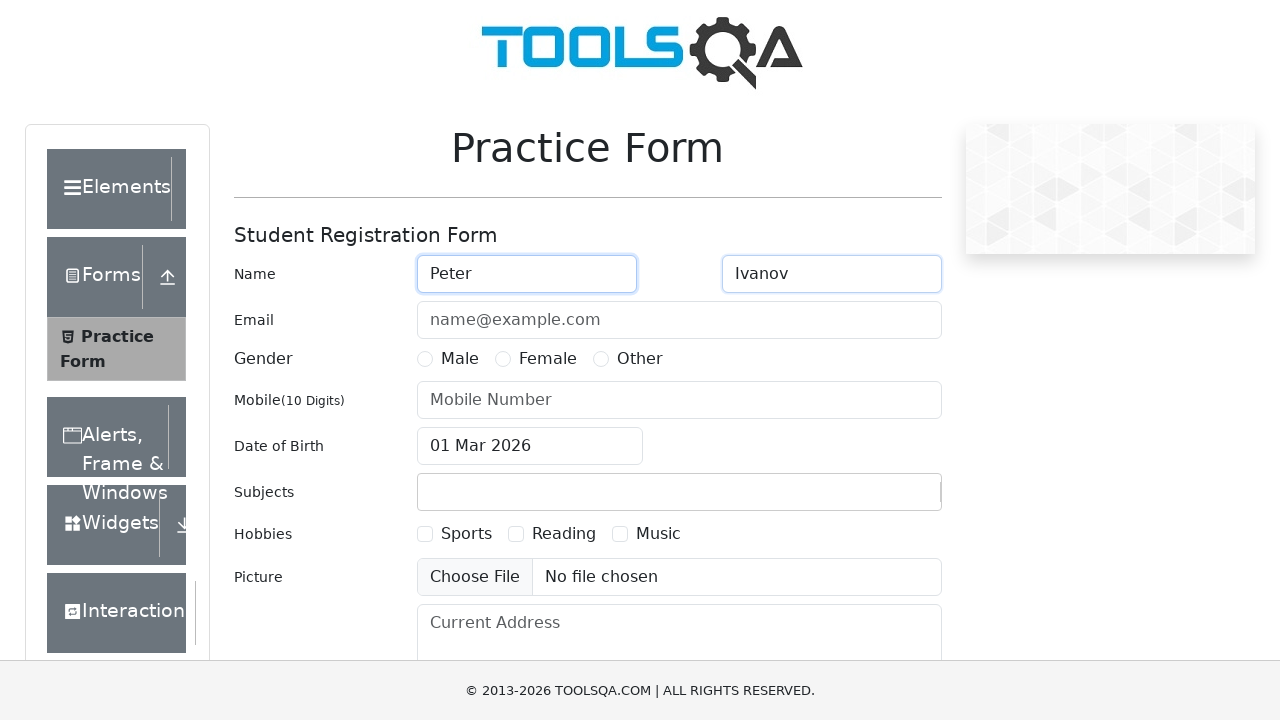

Filled email field with 'a@a.ru' on #userEmail
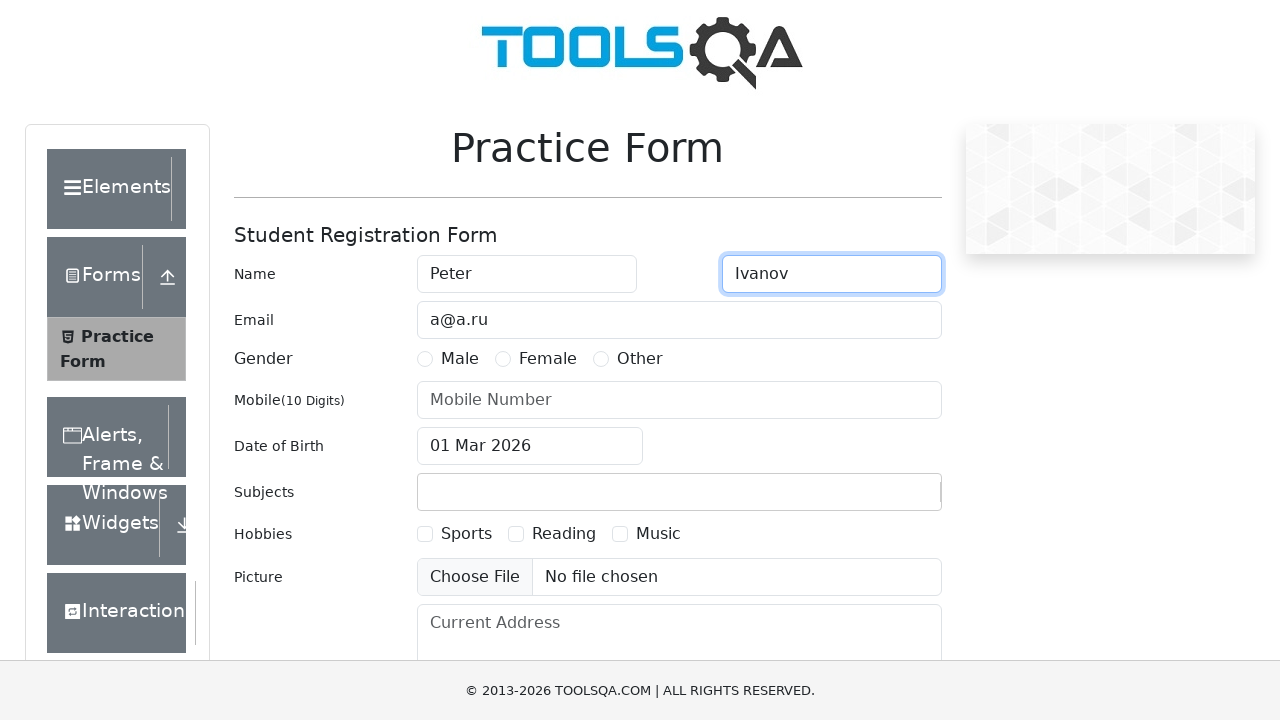

Selected Male gender option at (460, 359) on [for='gender-radio-1']
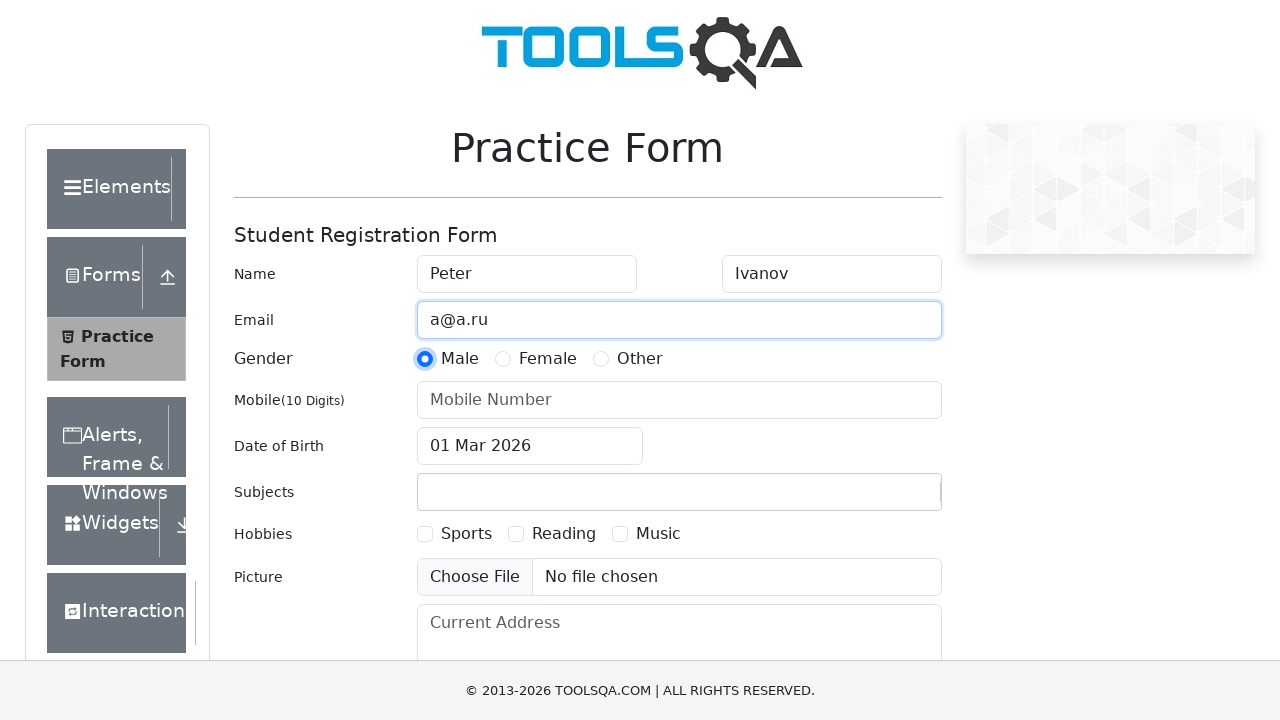

Filled phone number field with '1234567890' on #userNumber
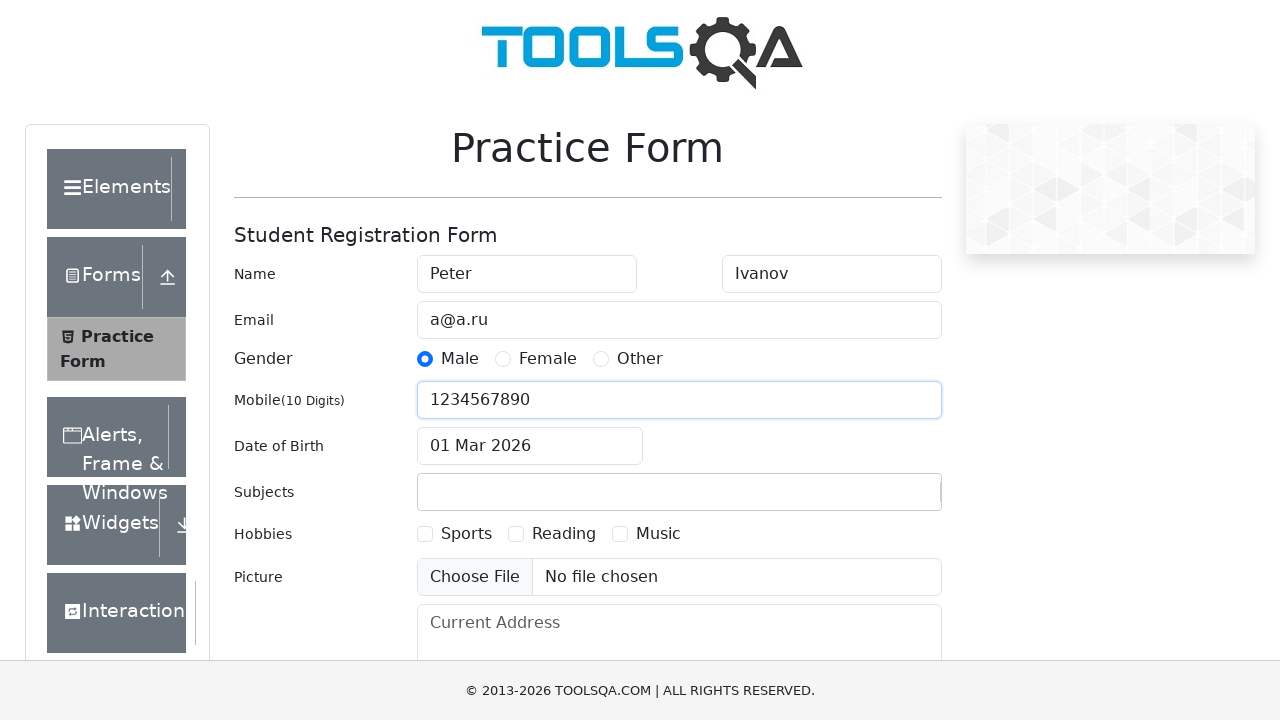

Opened date of birth picker at (530, 446) on #dateOfBirthInput
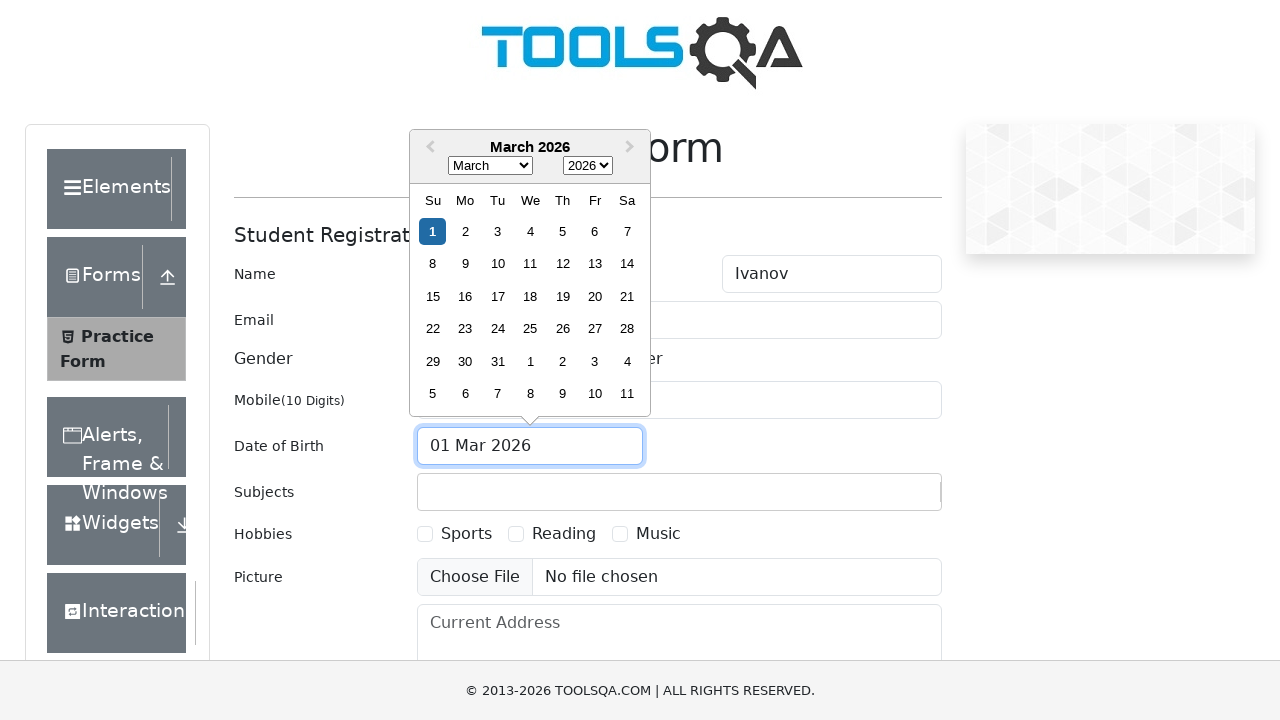

Selected November as month on .react-datepicker__month-select
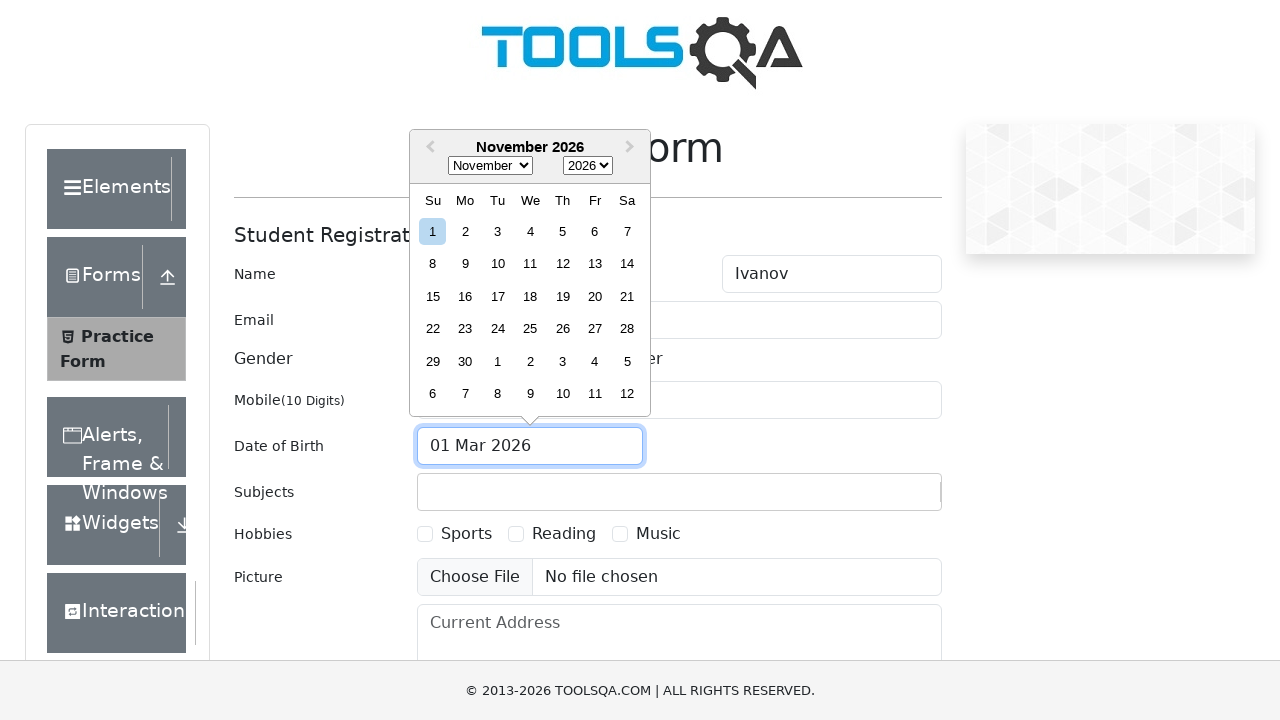

Selected 1985 as year on .react-datepicker__year-select
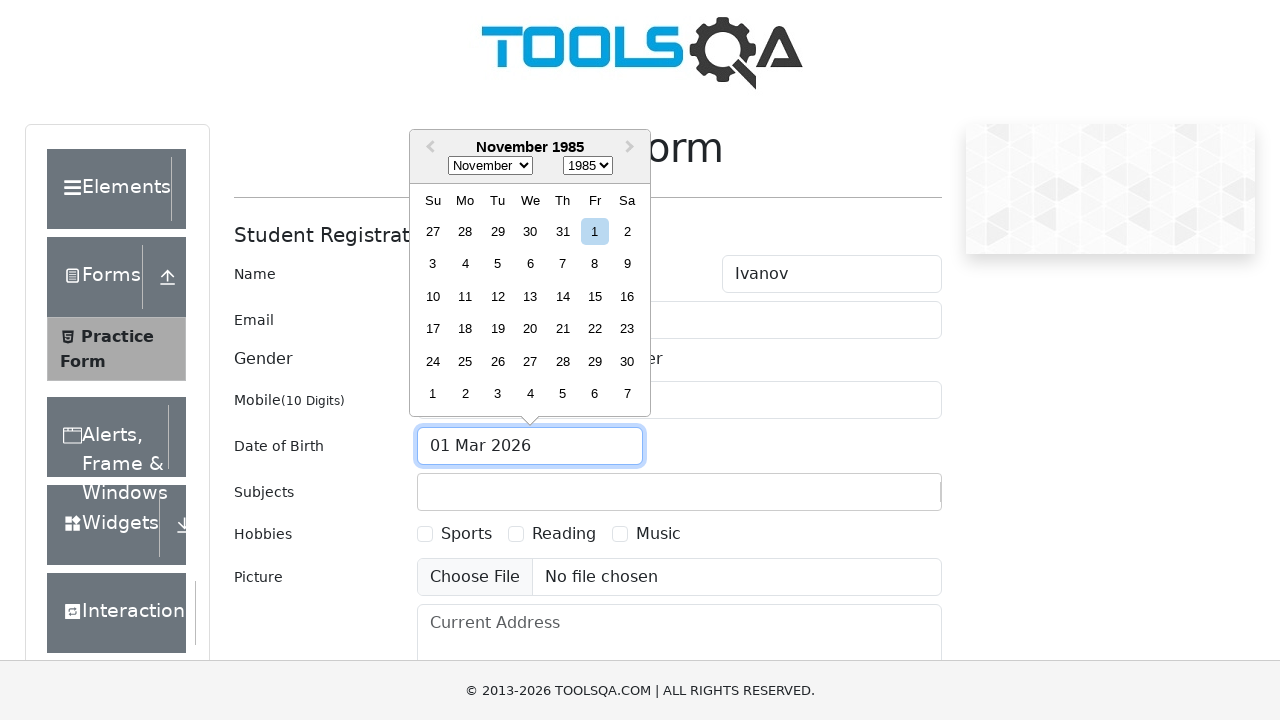

Selected November 15th, 1985 as date of birth at (595, 296) on xpath=//div[@aria-label='Choose Friday, November 15th, 1985']
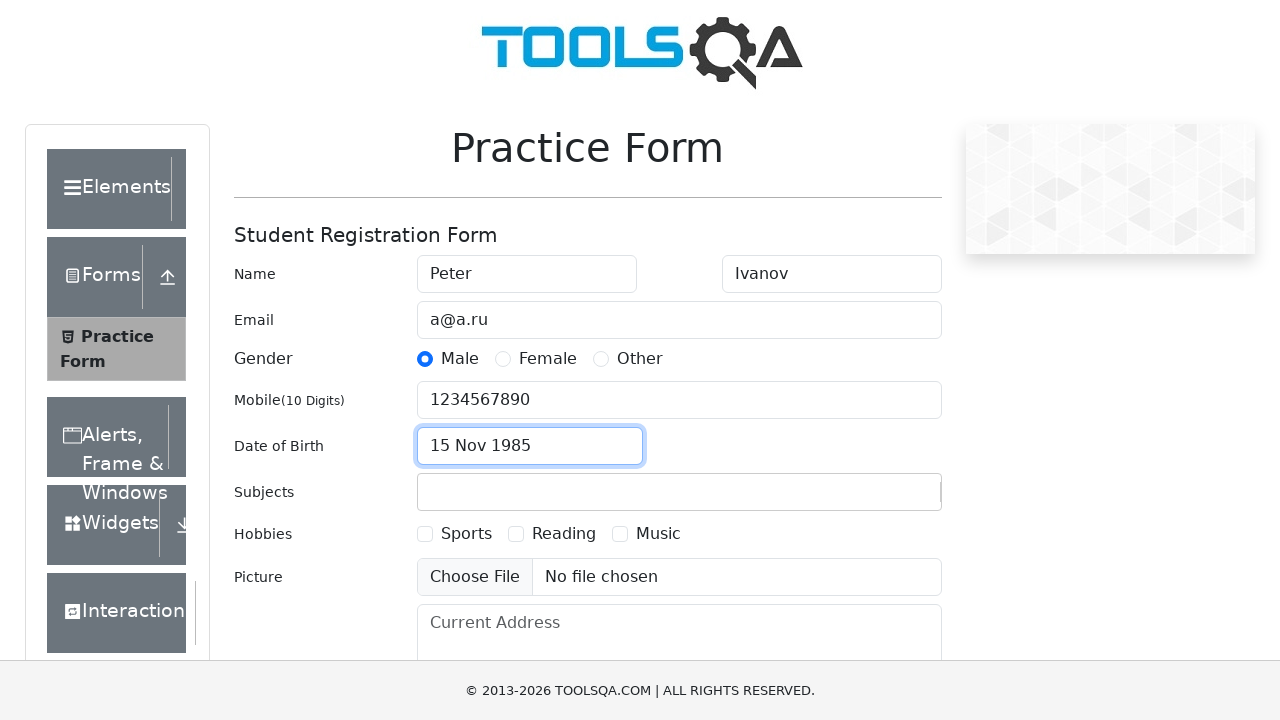

Filled subjects input field with 'Maths' on #subjectsInput
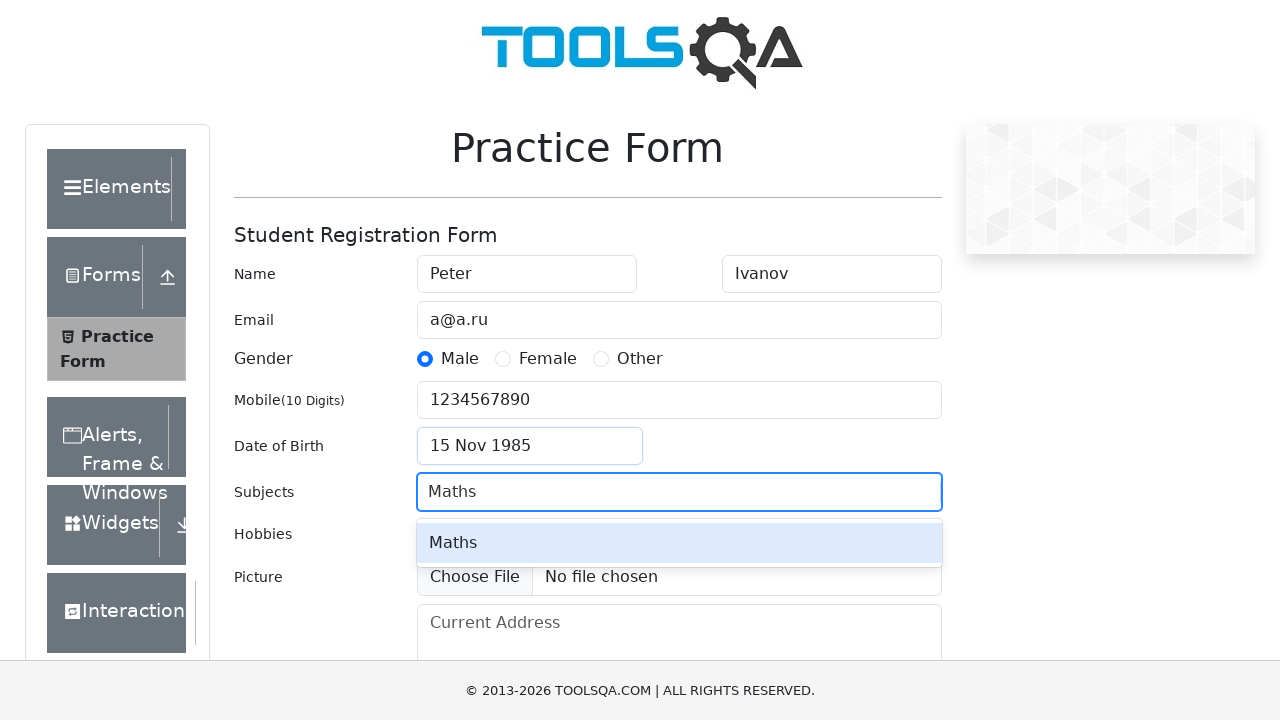

Selected Maths from subject dropdown at (679, 543) on #react-select-2-option-0
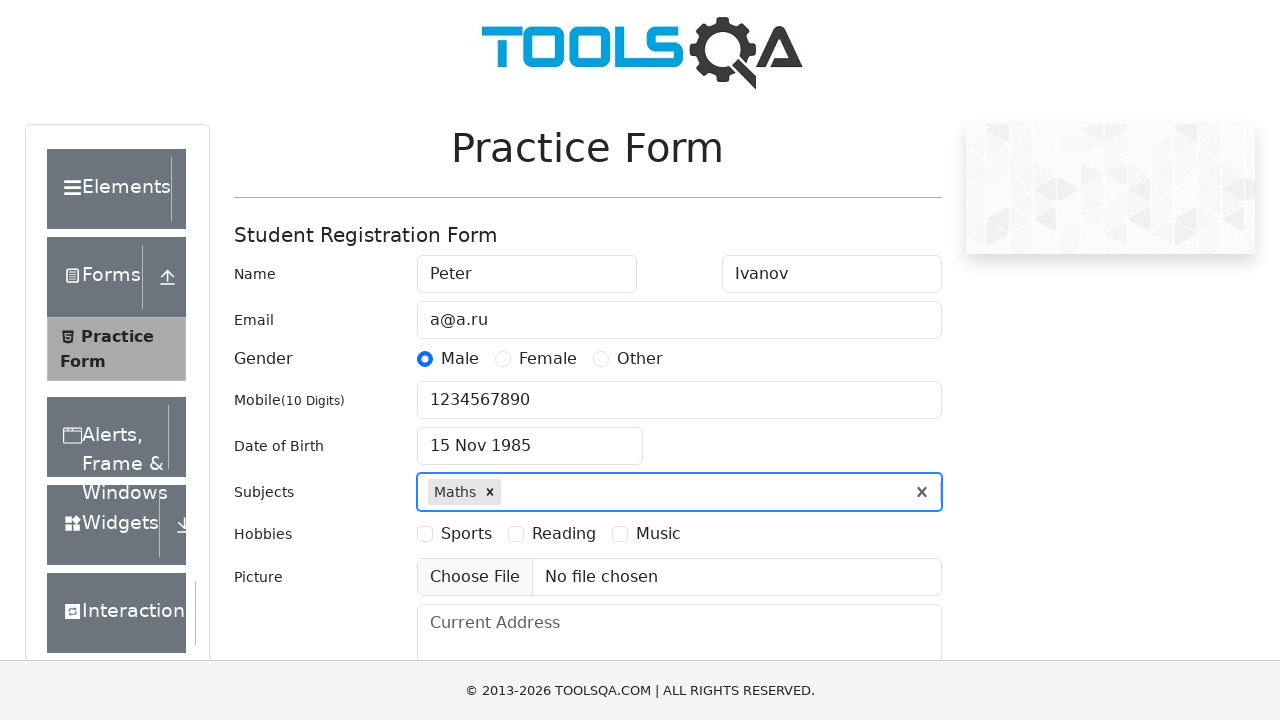

Selected Sports hobby checkbox at (466, 534) on [for=hobbies-checkbox-1]
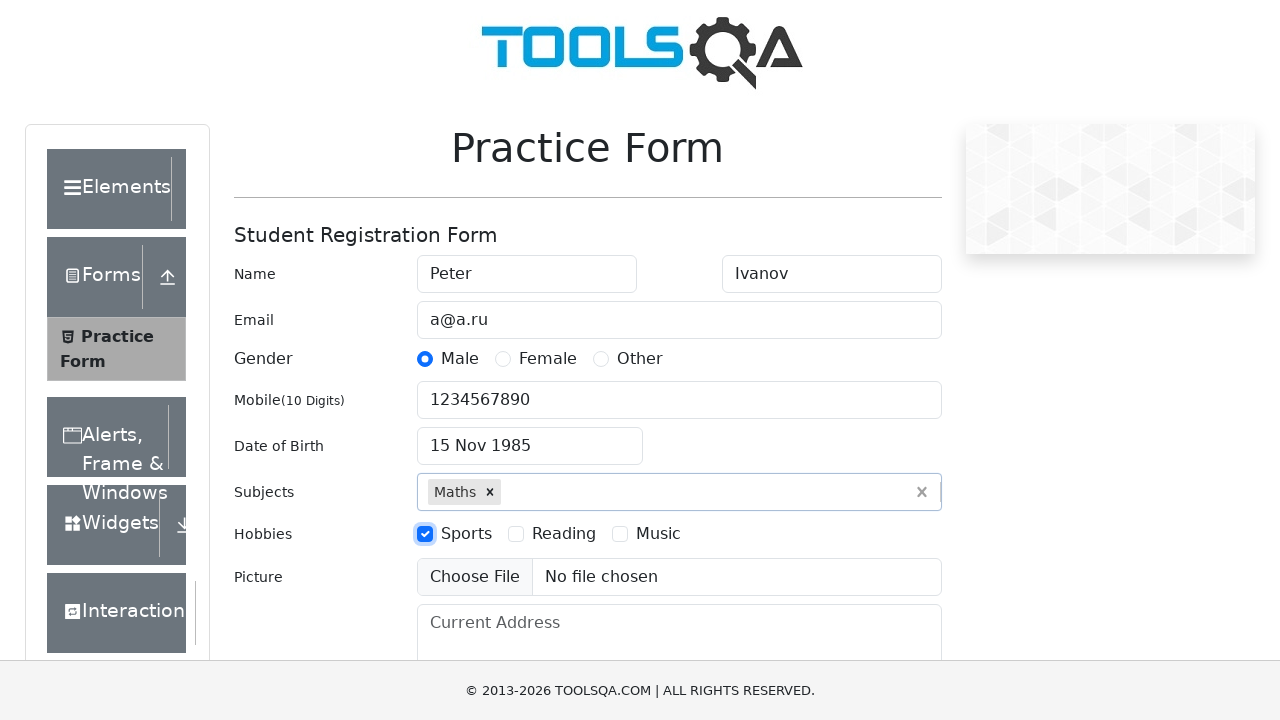

Filled address field with 'CA, San Francisco, 17 avn, 1' on #currentAddress
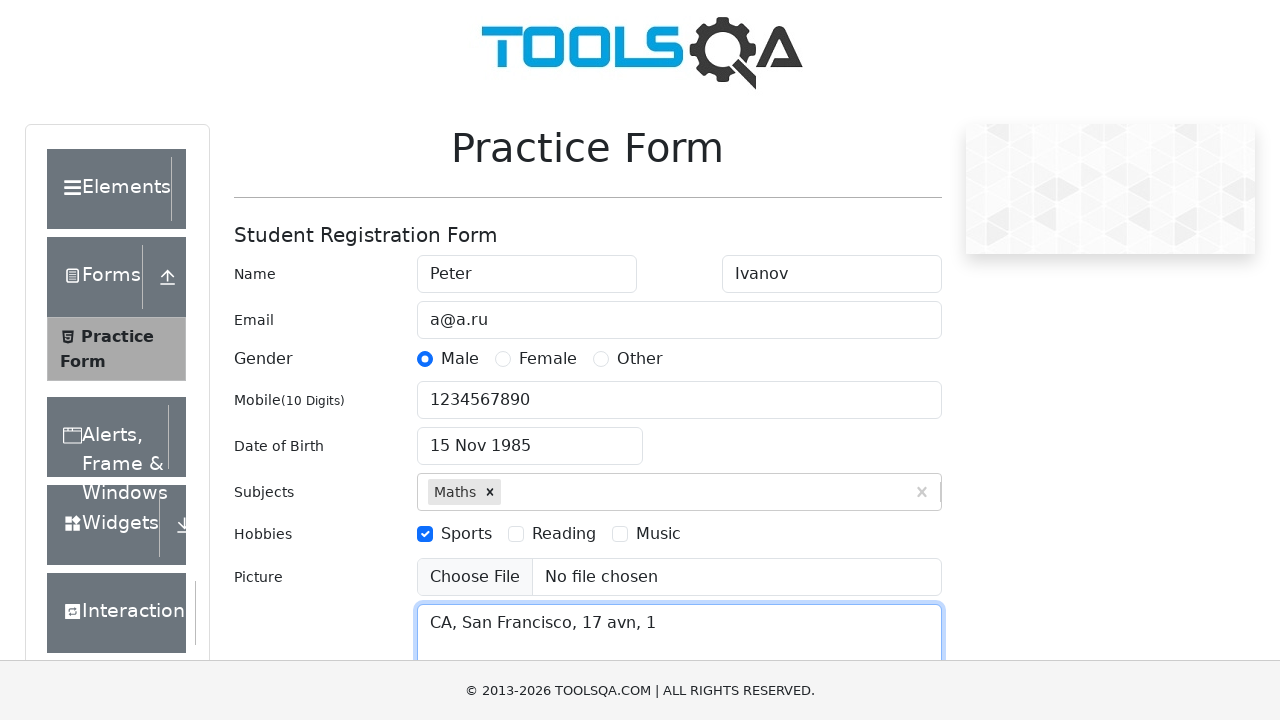

Filled state input field with 'NCR' on #react-select-3-input
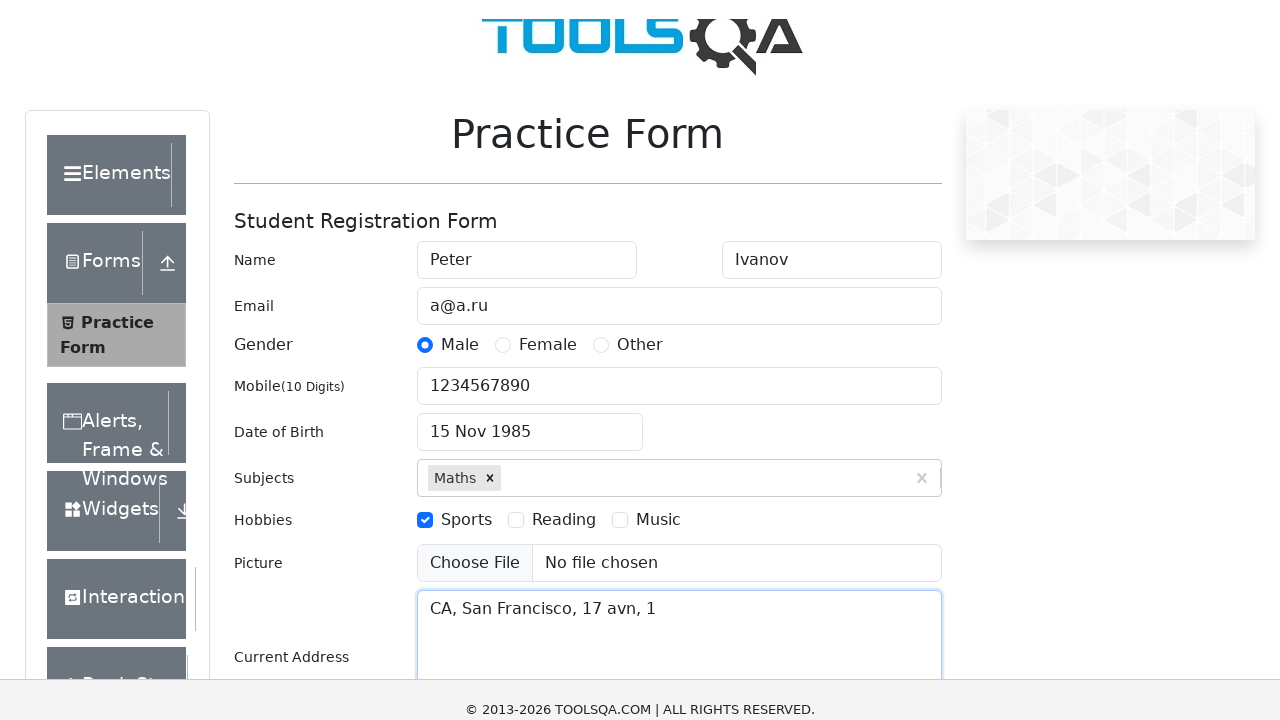

Selected NCR from state dropdown at (527, 688) on #react-select-3-option-0
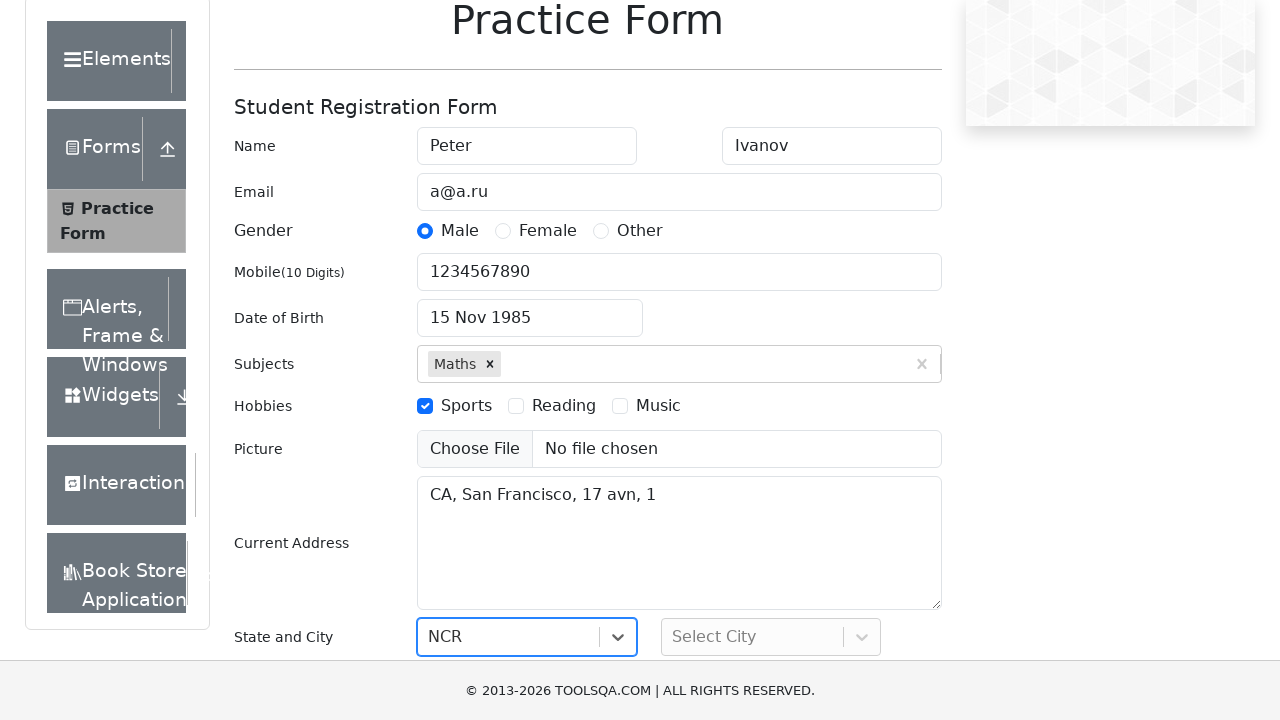

Filled city input field with 'Delhi' on #react-select-4-input
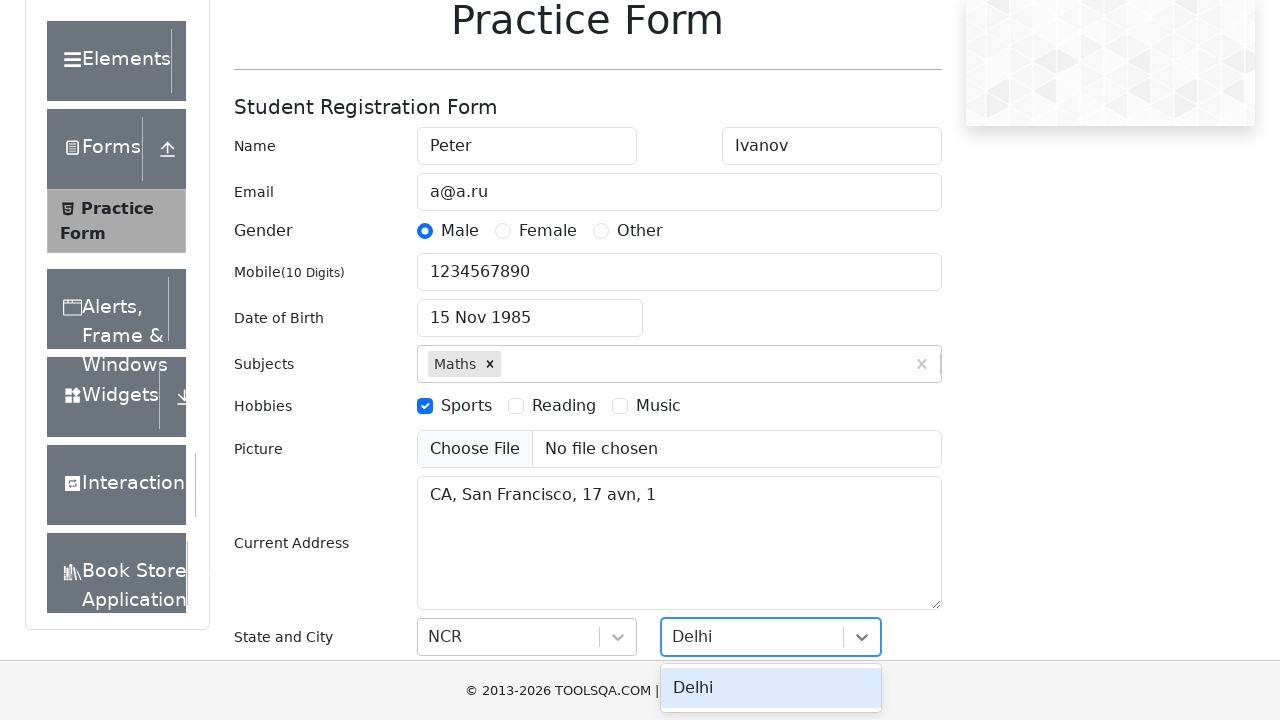

Selected Delhi from city dropdown at (771, 688) on #react-select-4-option-0
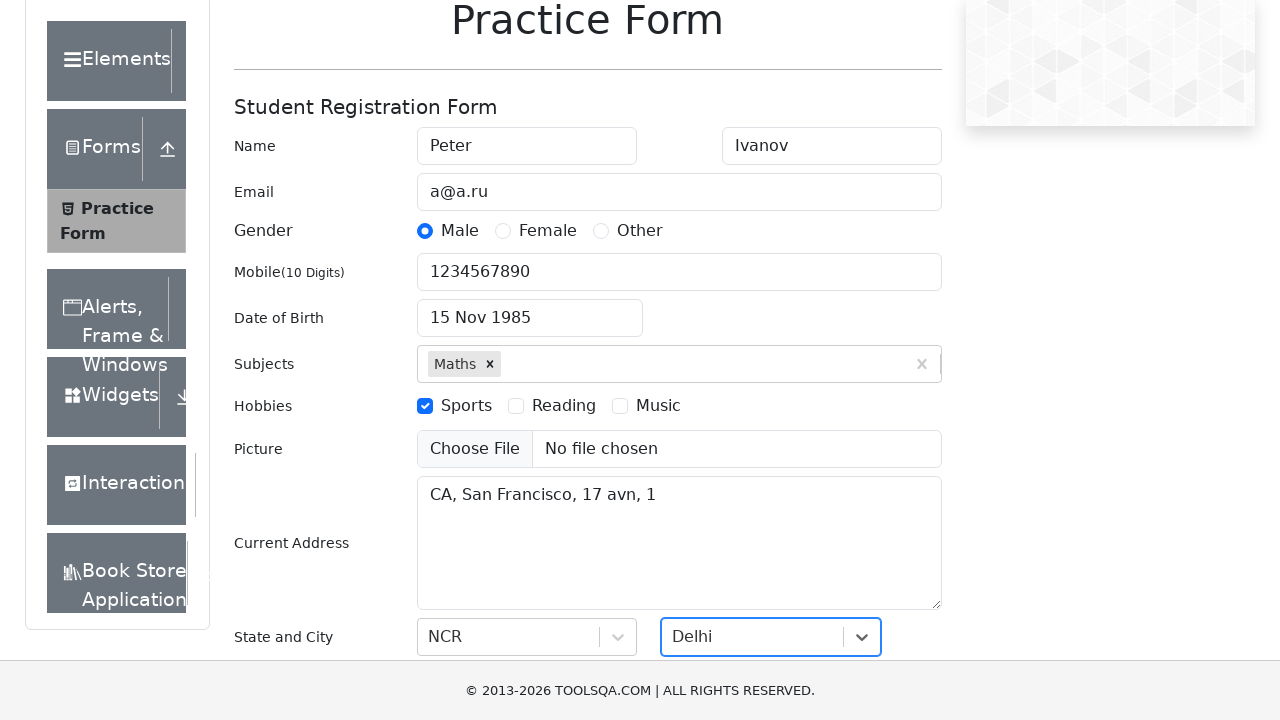

Submitted registration form
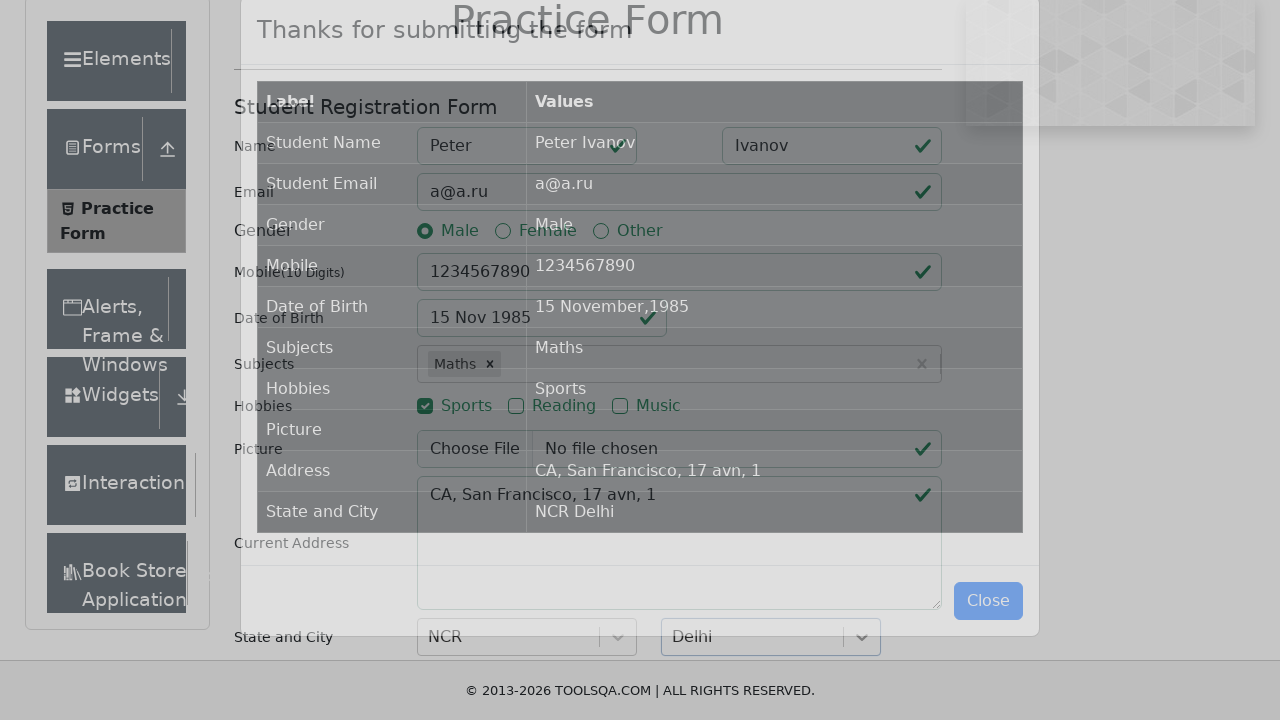

Form submission confirmation - results table loaded
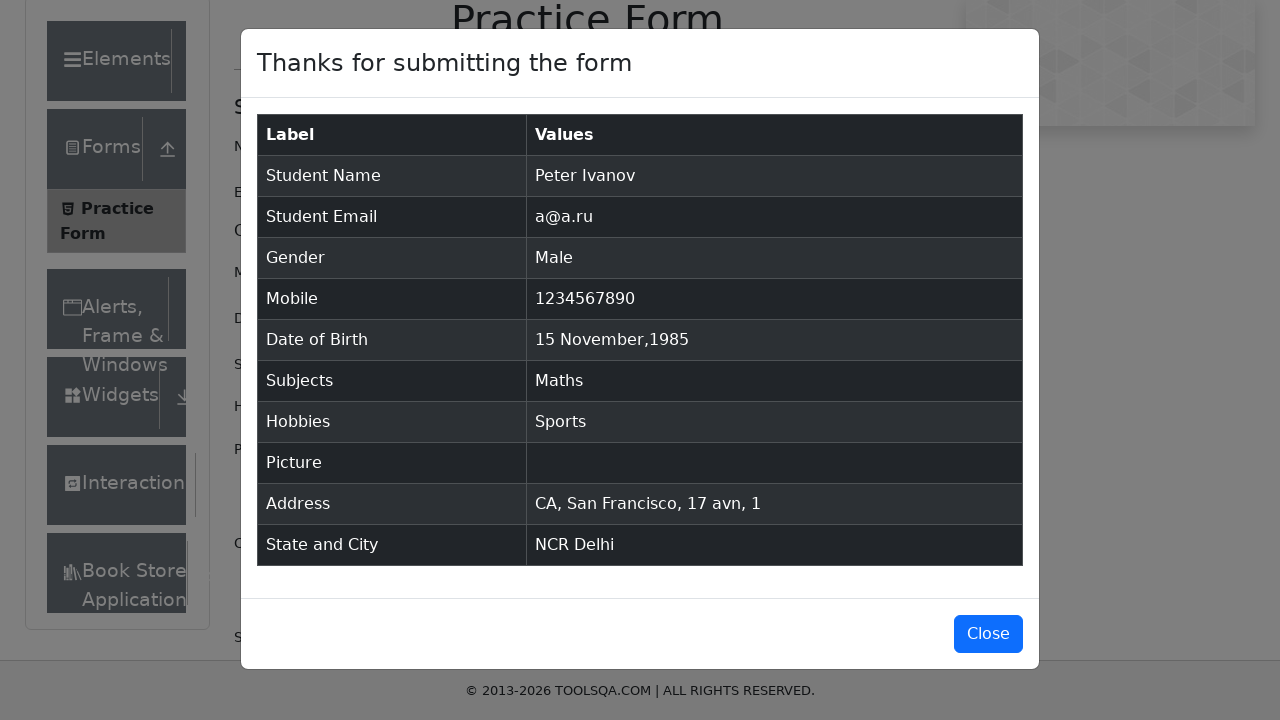

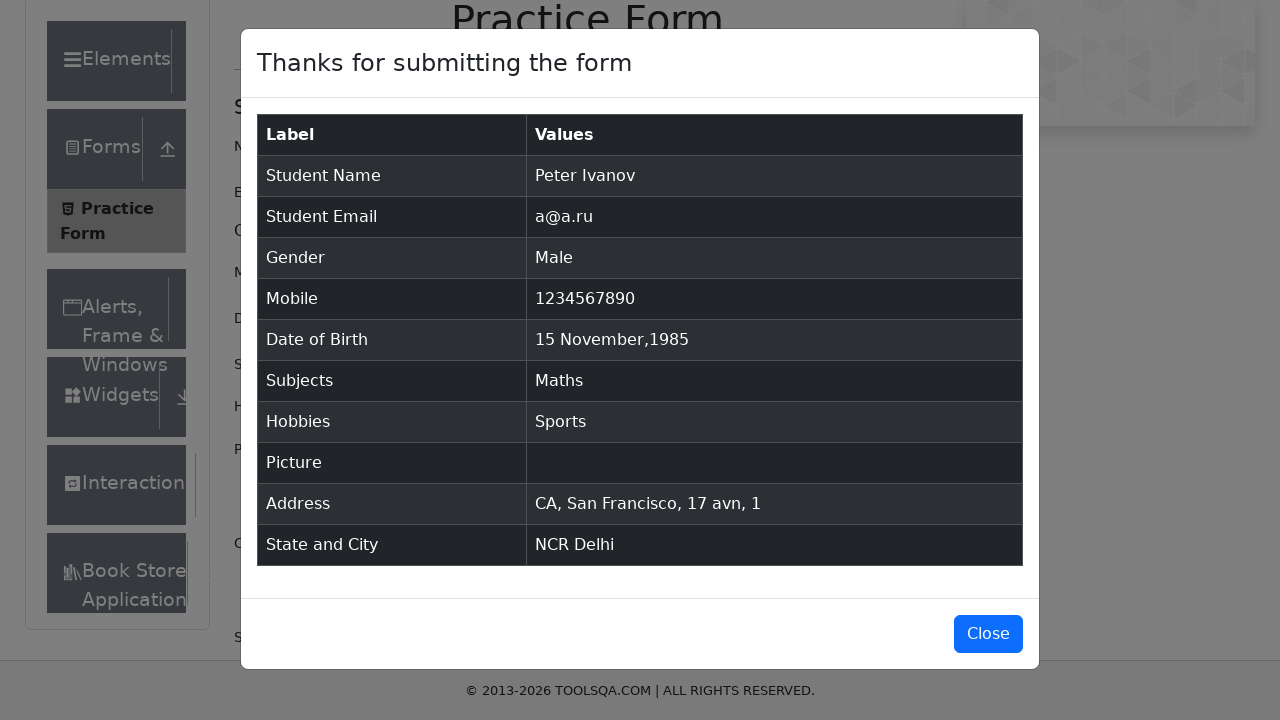